Tests dynamic controls on a demo page by clicking the Remove button to verify "It's gone!" message appears, then clicking Add button to verify "It's back!" message appears.

Starting URL: https://the-internet.herokuapp.com/dynamic_controls

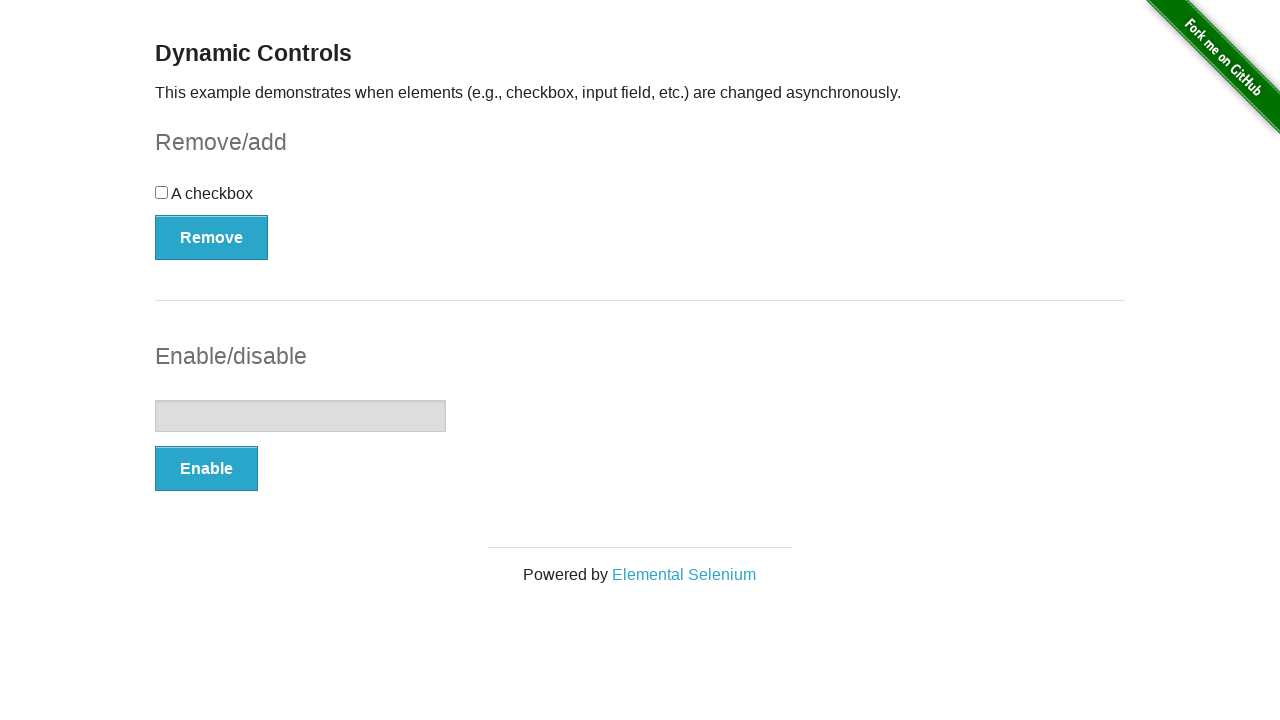

Navigated to dynamic controls demo page
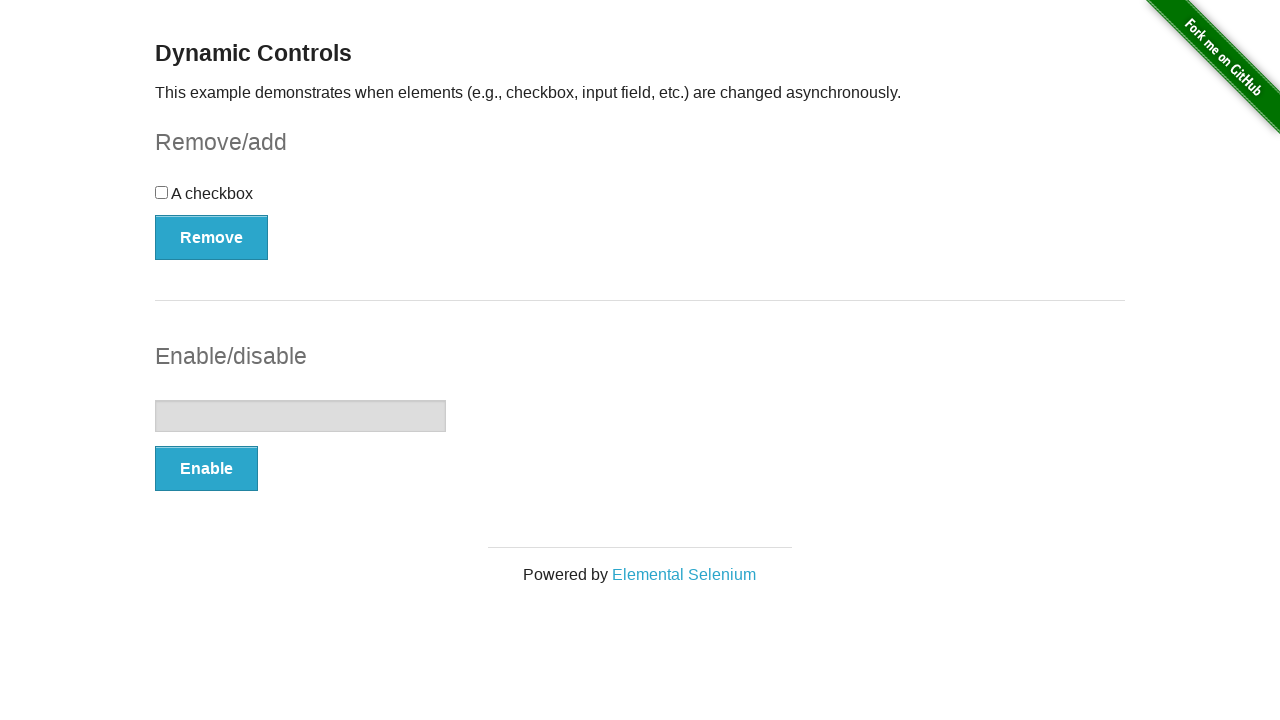

Clicked the Remove button to trigger control removal at (212, 237) on xpath=//*[@*='swapCheckbox()']
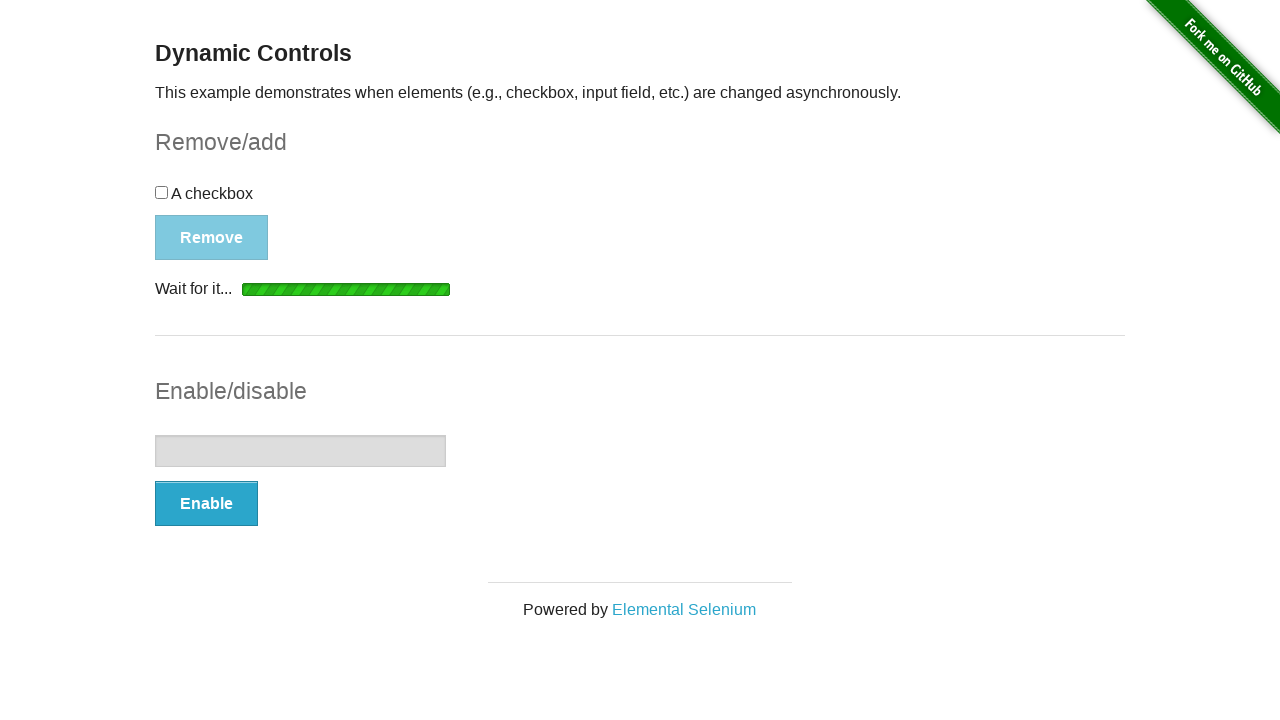

Waited for 'It's gone!' message to appear
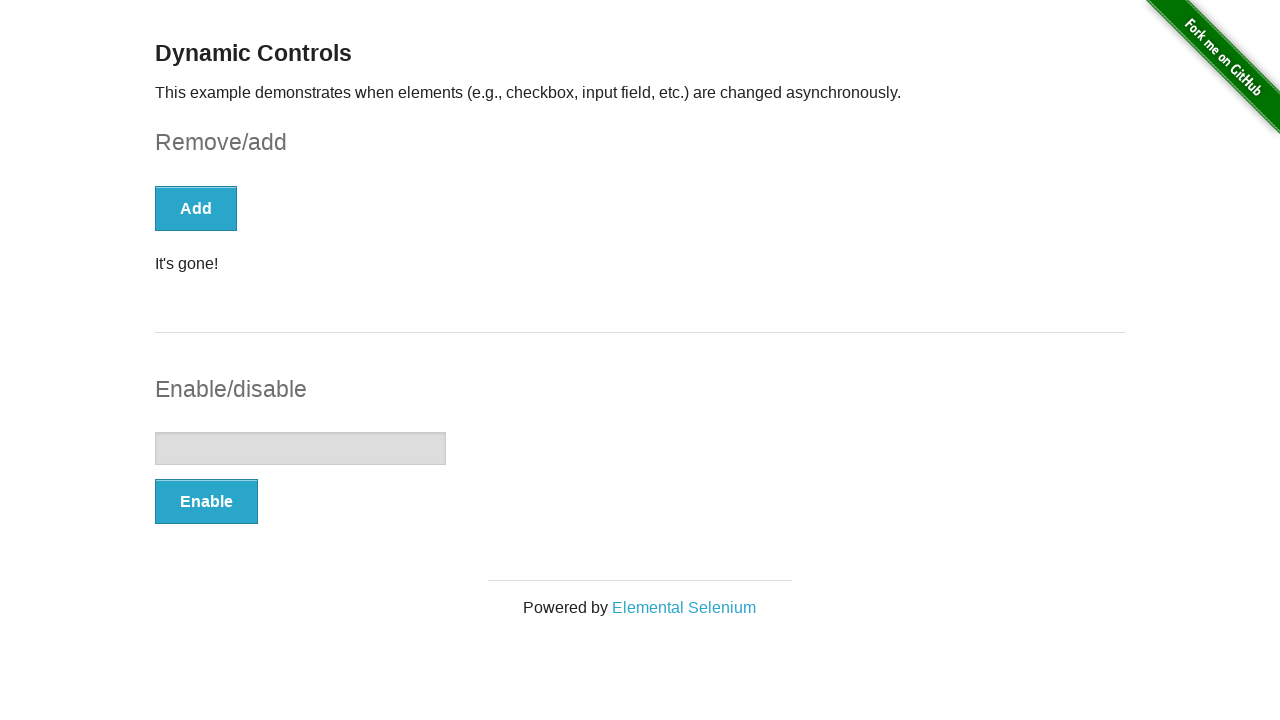

Verified that 'It's gone!' message is visible
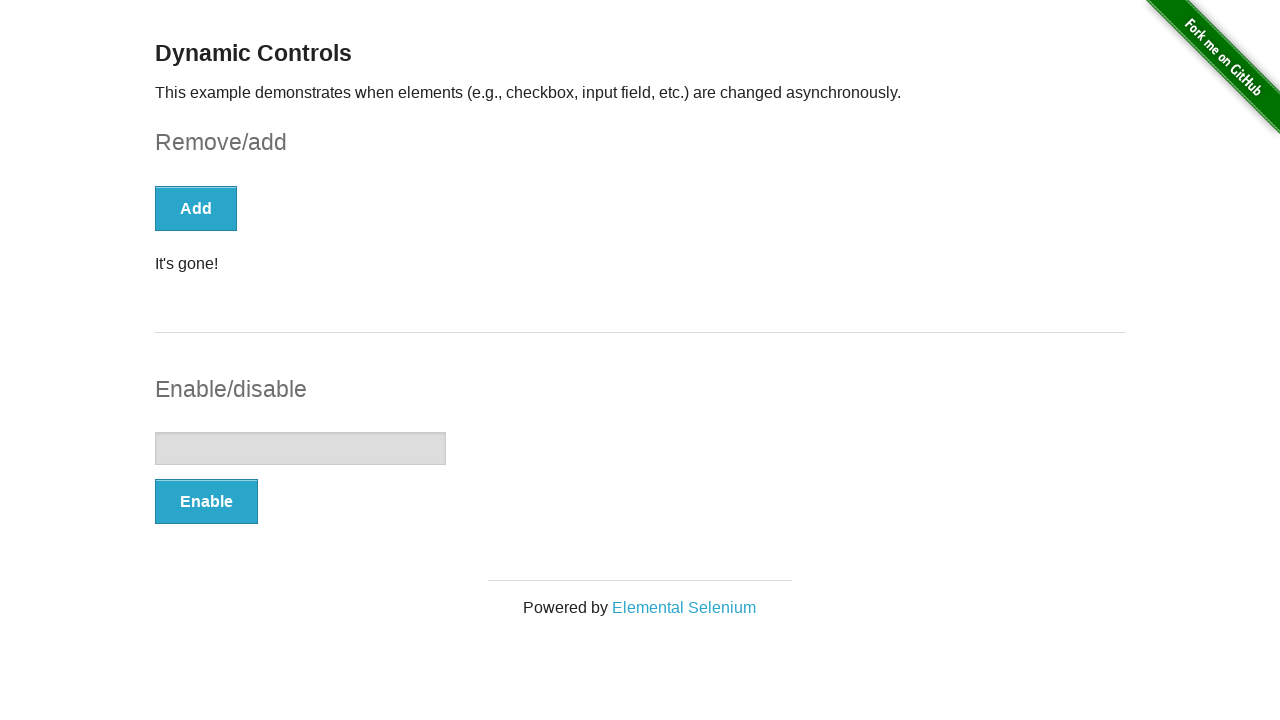

Clicked the Add button to restore the control at (196, 208) on button[type='button']
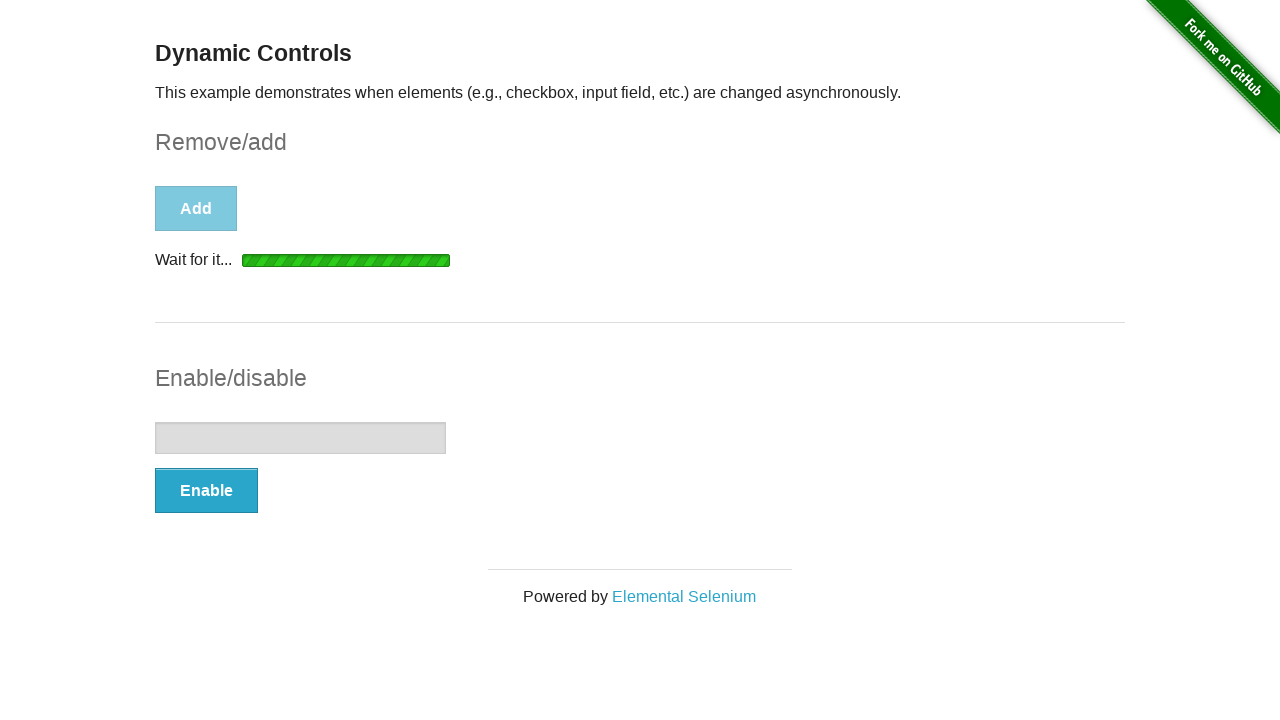

Waited for 'It's back!' message to appear
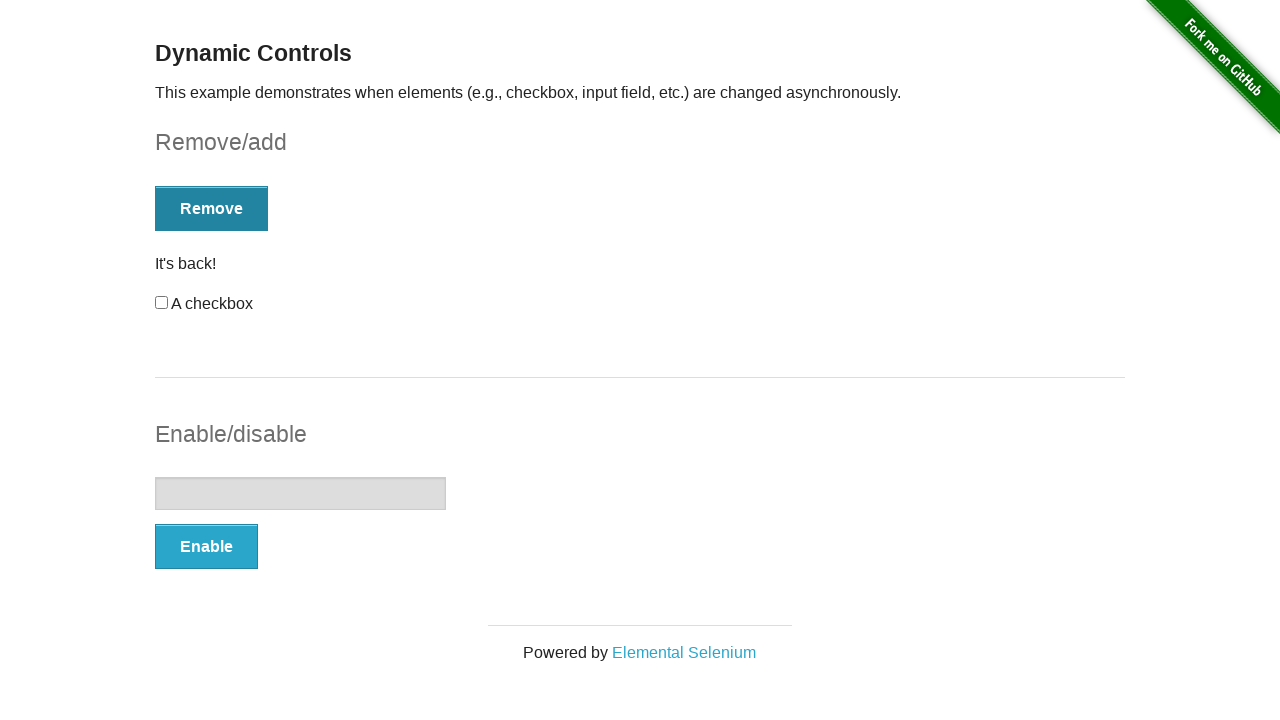

Verified that 'It's back!' message is visible
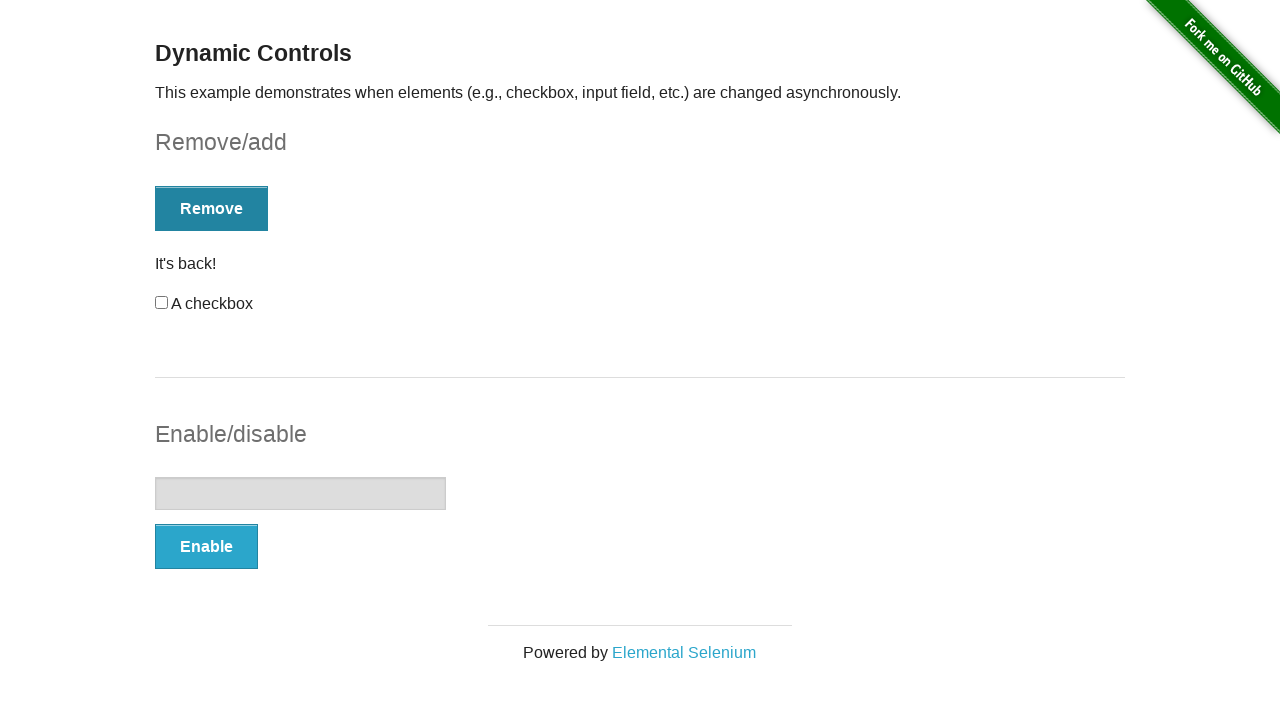

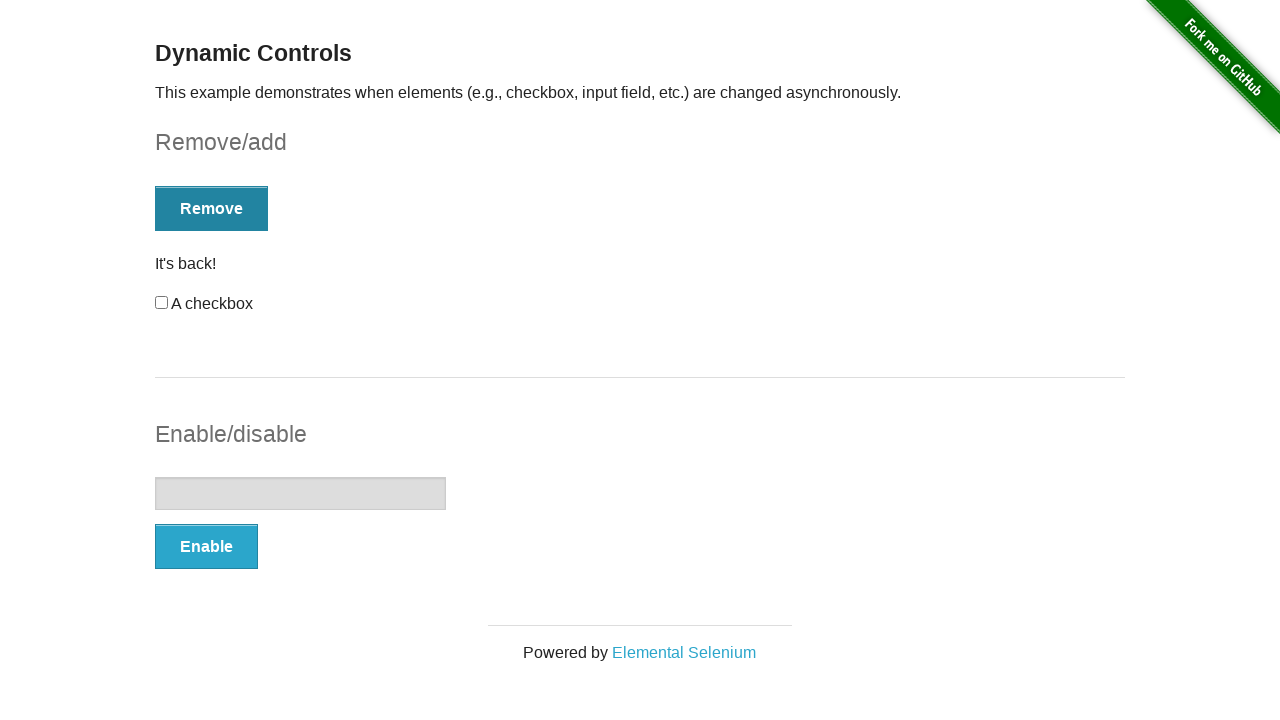